Navigates to the TestNG documentation page, waits for the header and table of contents to load, then clicks on navigation links to access specific documentation sections.

Starting URL: https://testng.org/

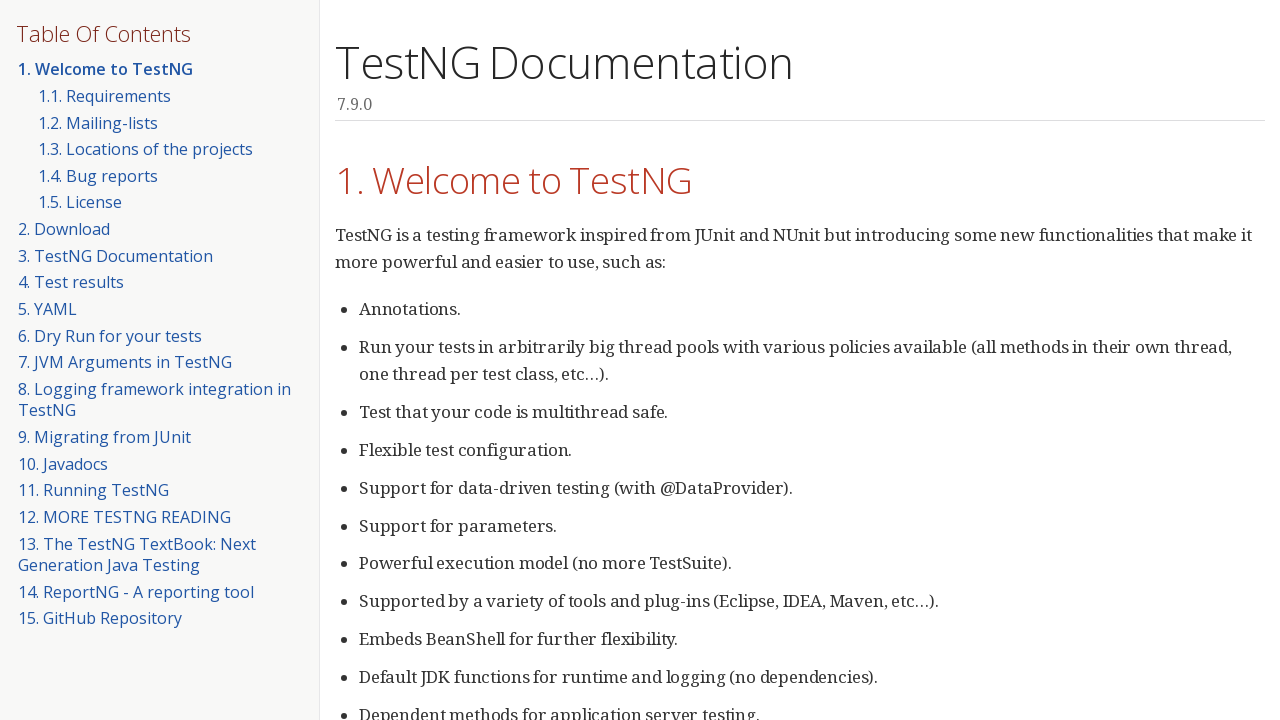

Waited for TestNG Documentation header to load
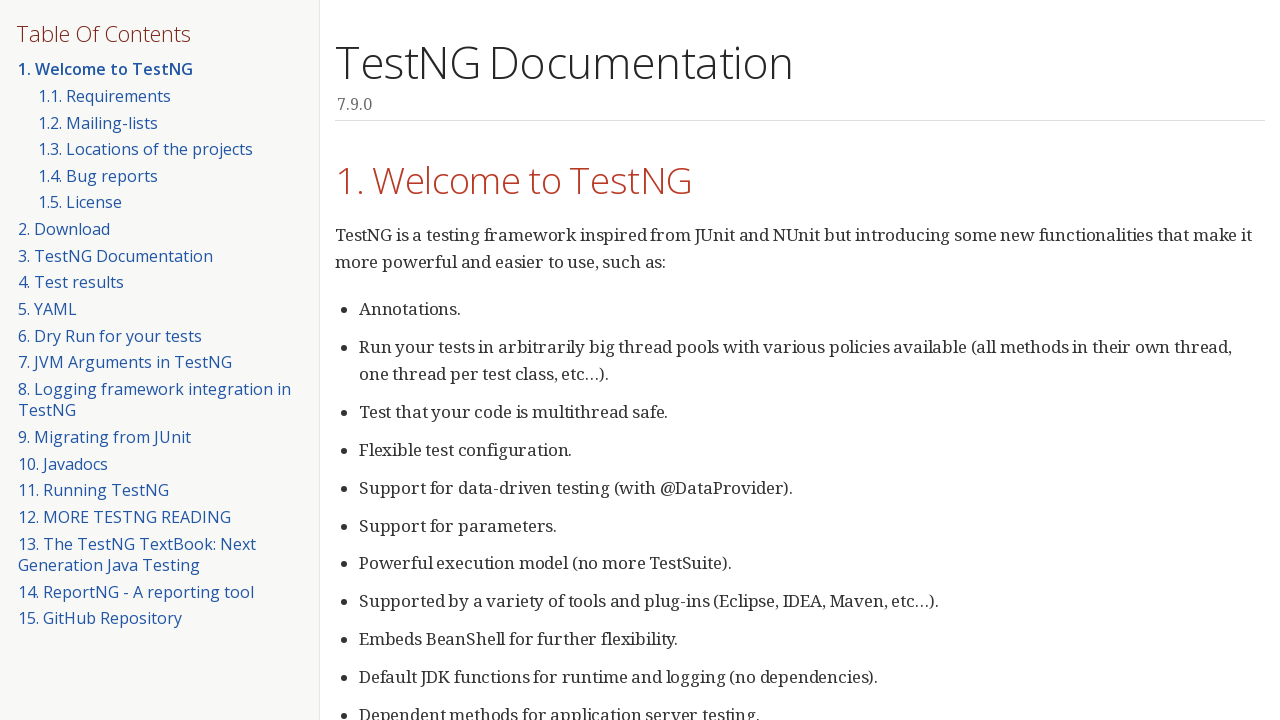

Table of contents links loaded
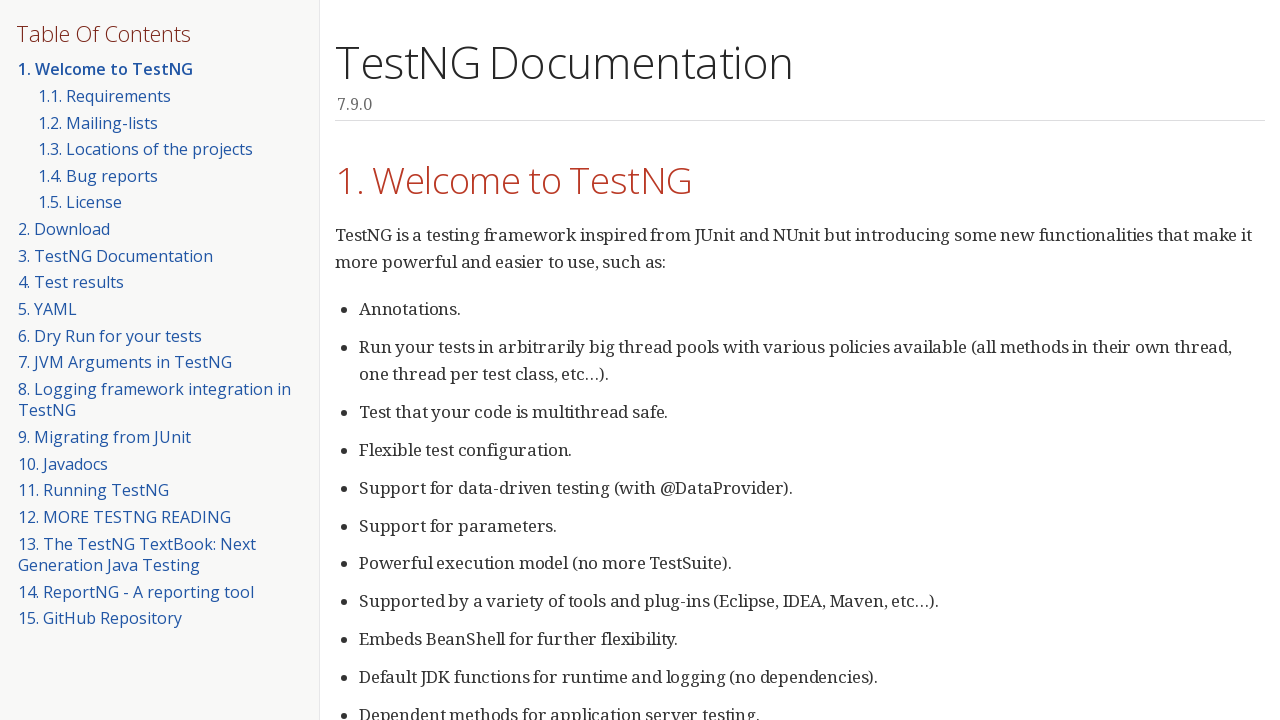

Clicked on '3. TestNG Documentation' navigation link at (116, 256) on xpath=//a[text()='3. TestNG Documentation']
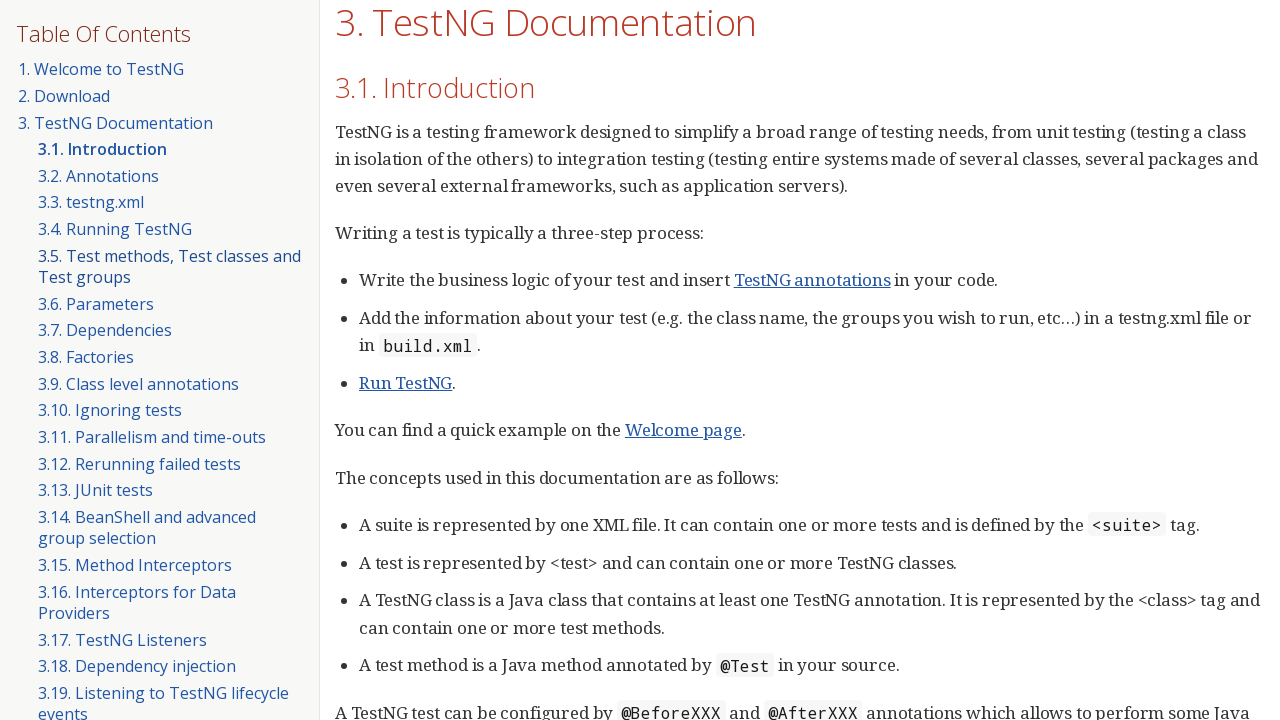

Clicked on testng.xml section link at (91, 202) on li.toc-list-item > a[href="#_testng_xml"]
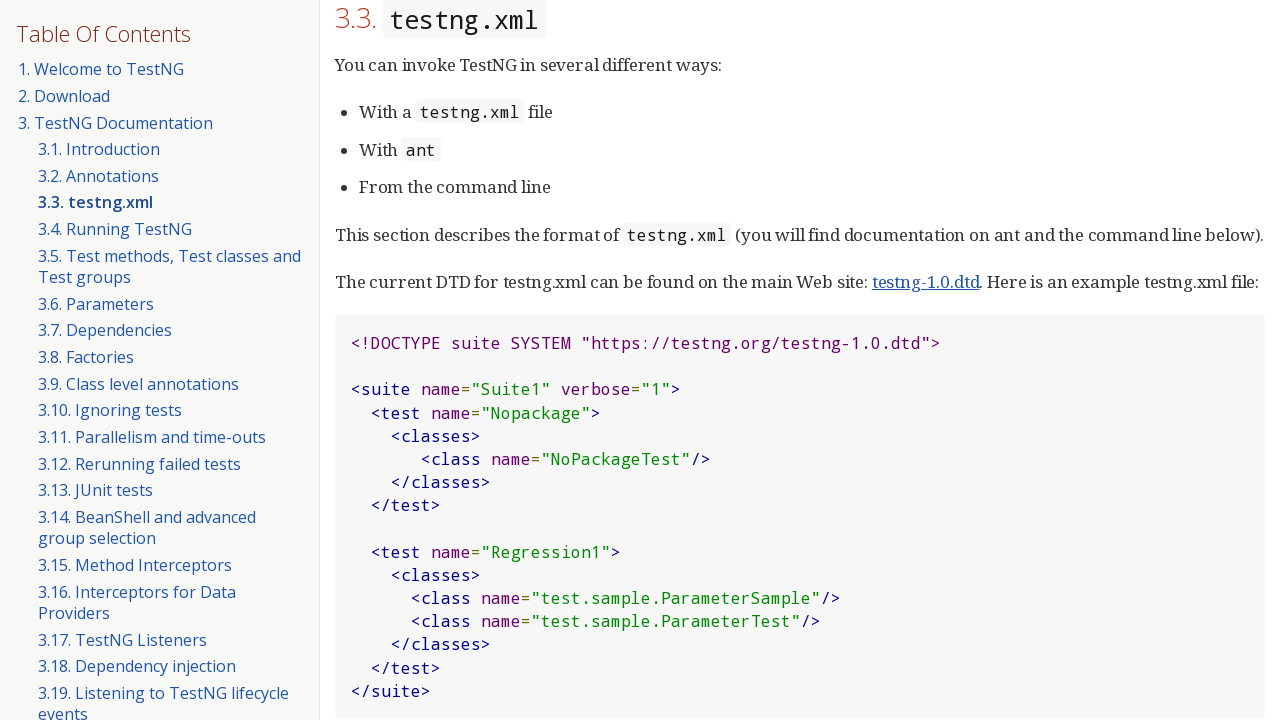

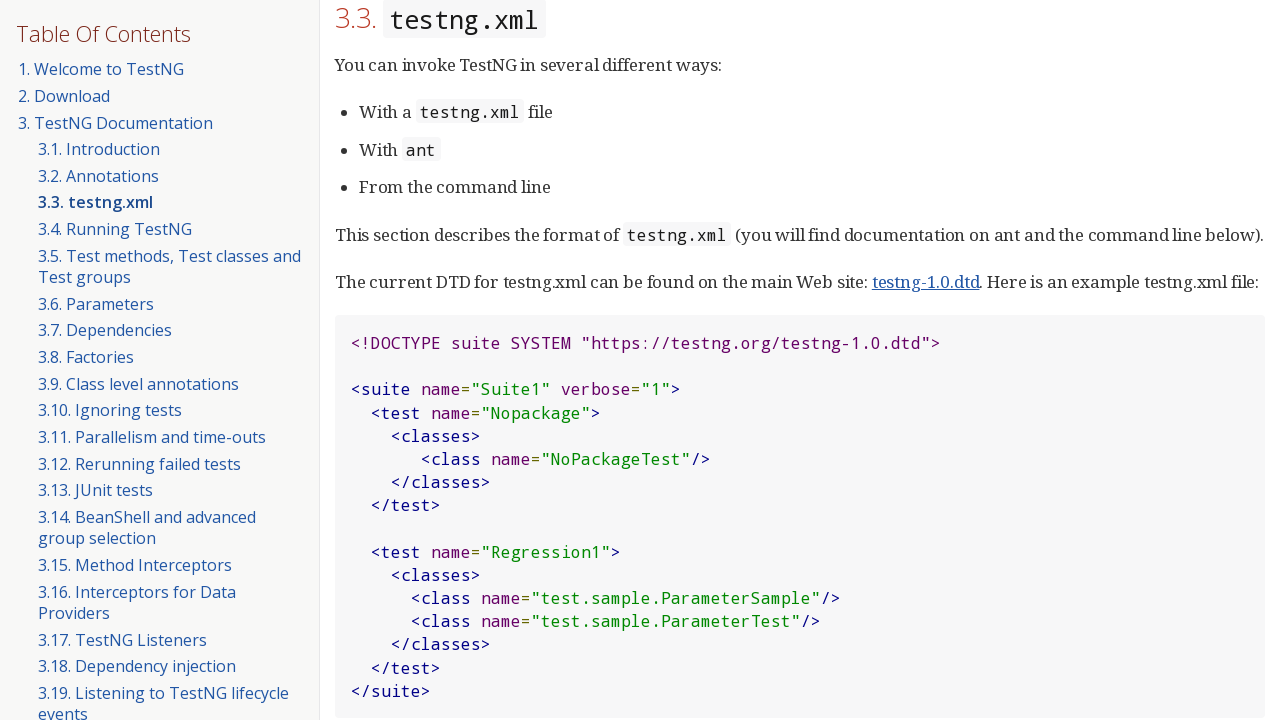